Navigates to Form Authentication page and verifies the href attribute of the Elemental Selenium link

Starting URL: https://the-internet.herokuapp.com/

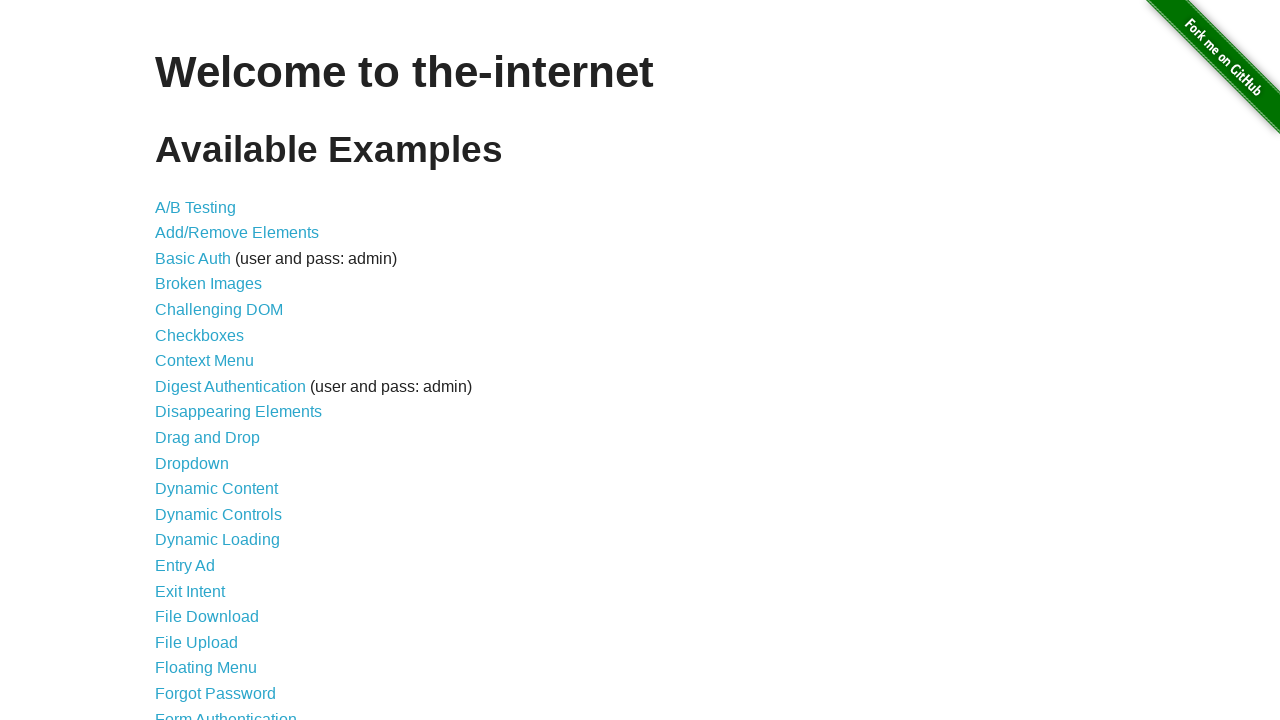

Navigated to the-internet.herokuapp.com homepage
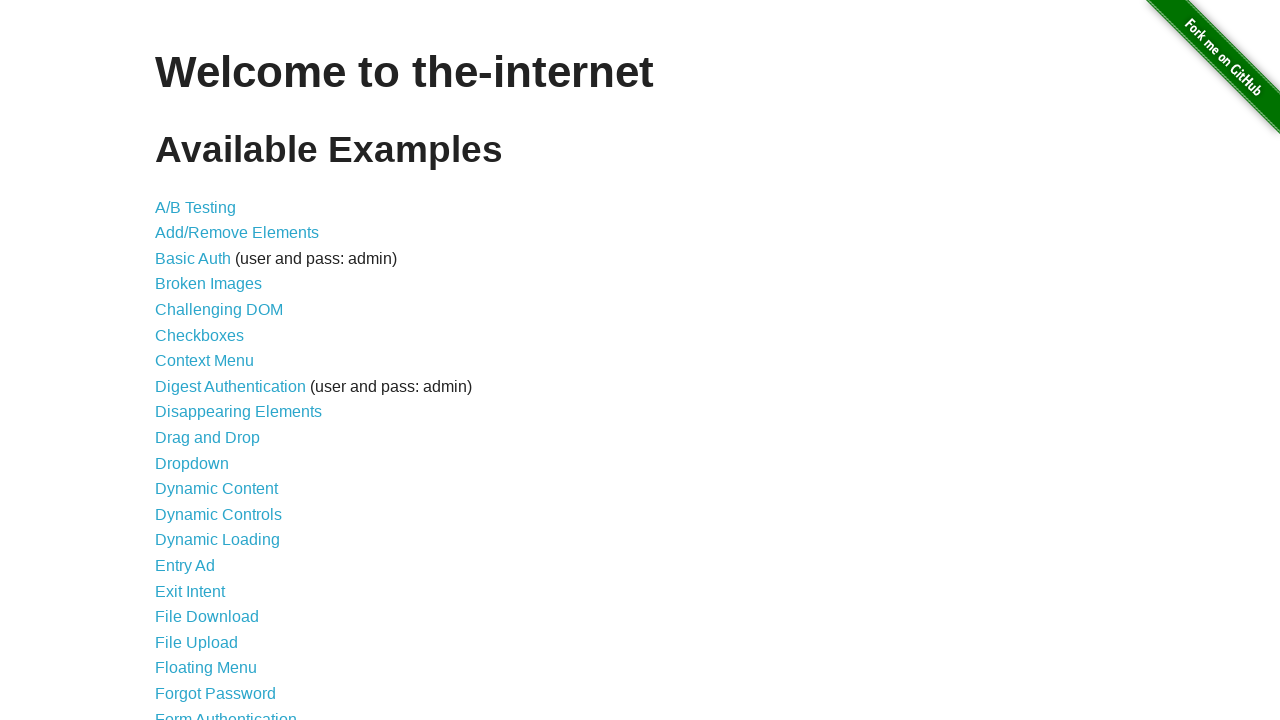

Clicked on Form Authentication link at (226, 712) on a:text('Form Authentication')
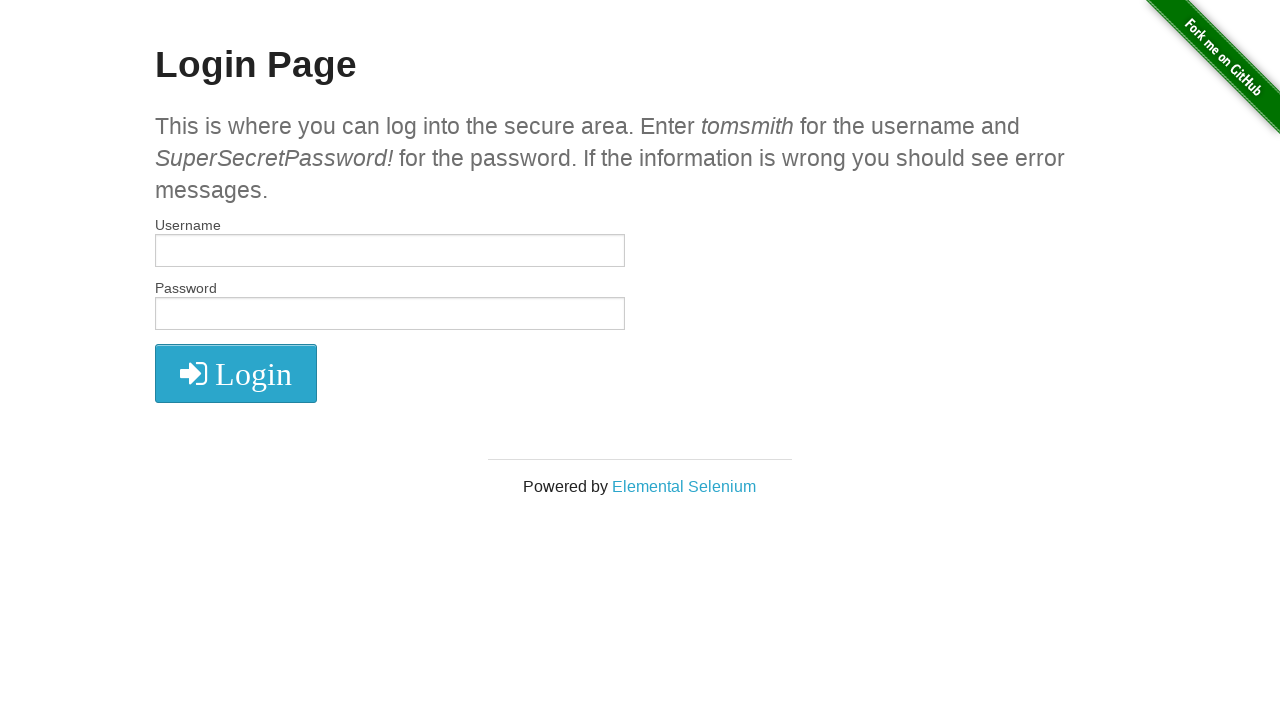

Located Elemental Selenium link
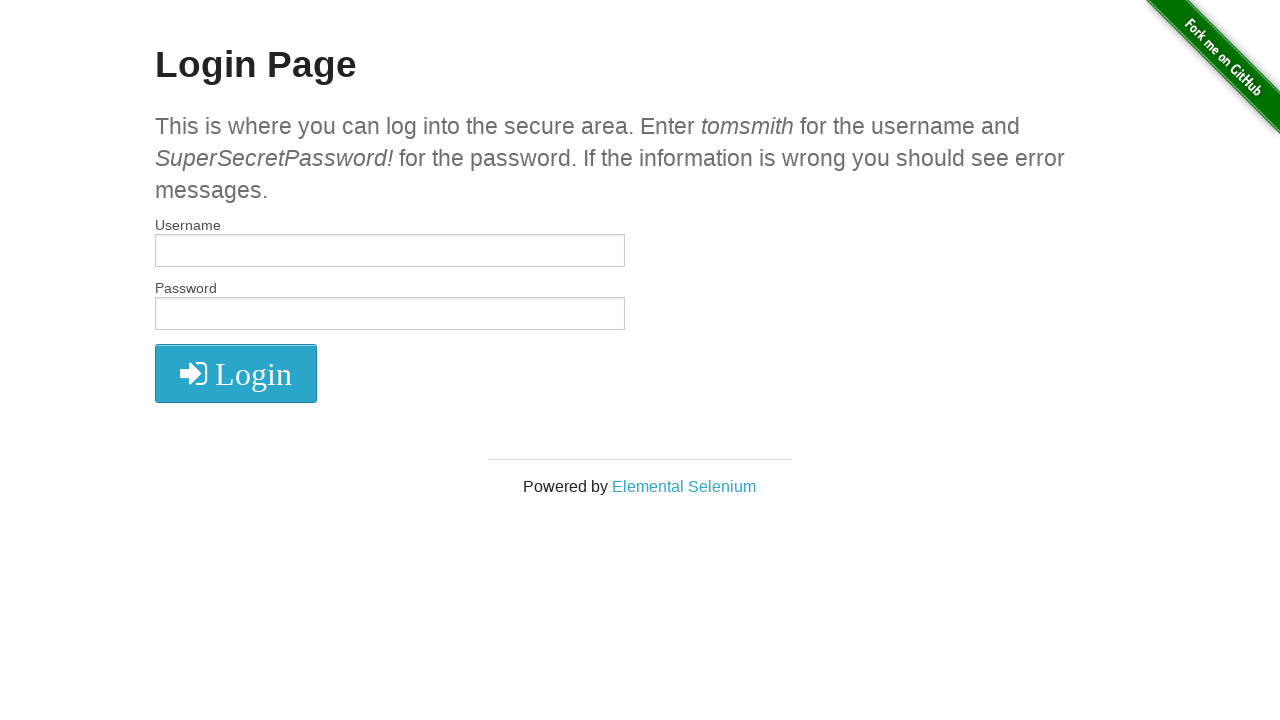

Retrieved href attribute: http://elementalselenium.com/
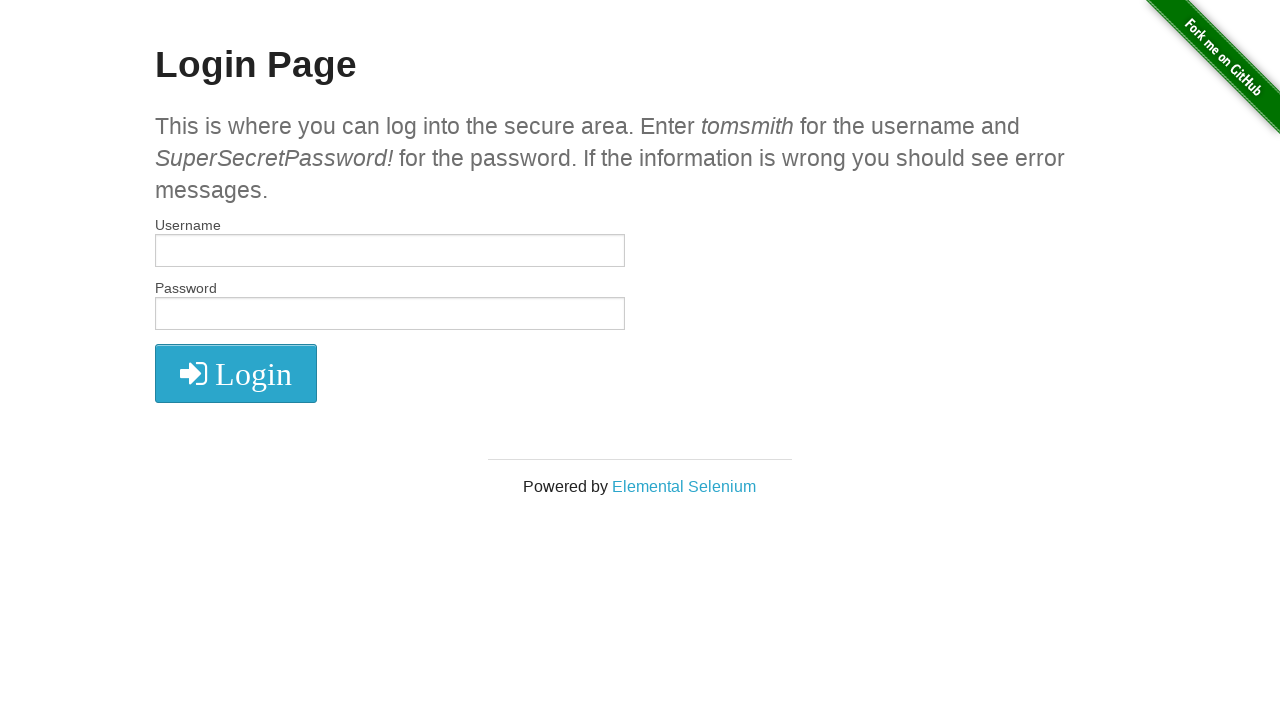

Verified href attribute equals 'http://elementalselenium.com/'
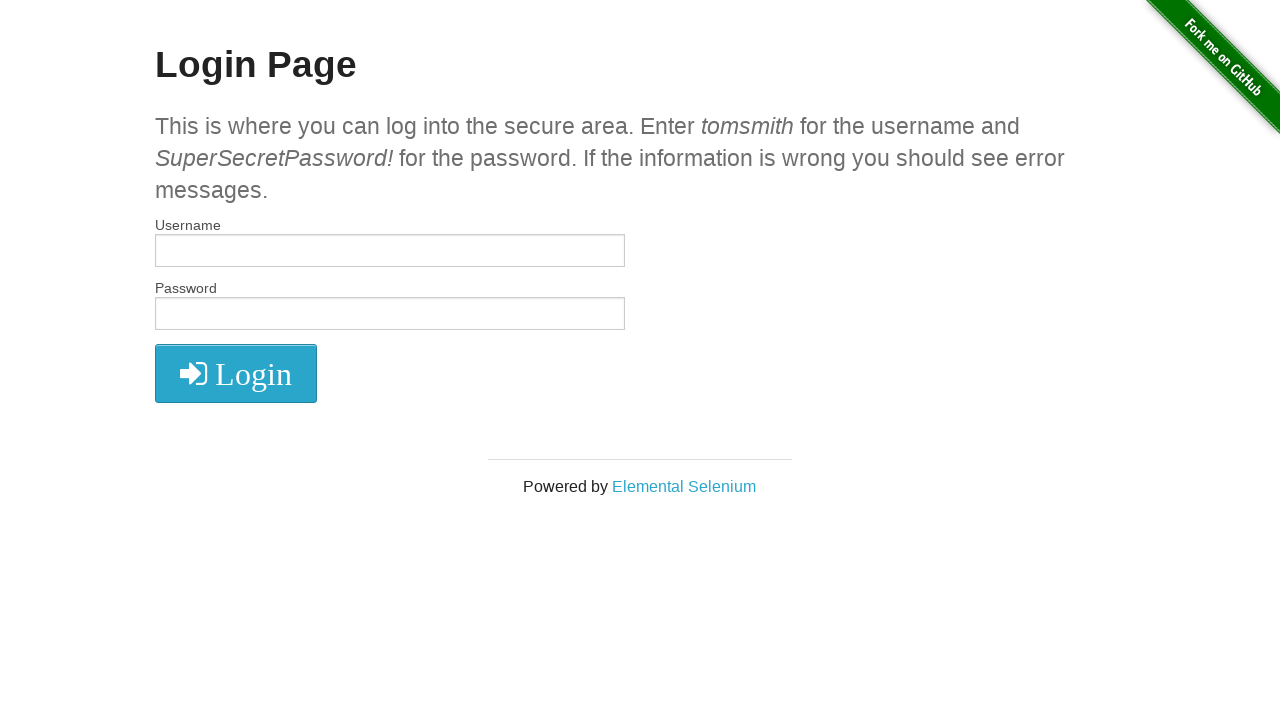

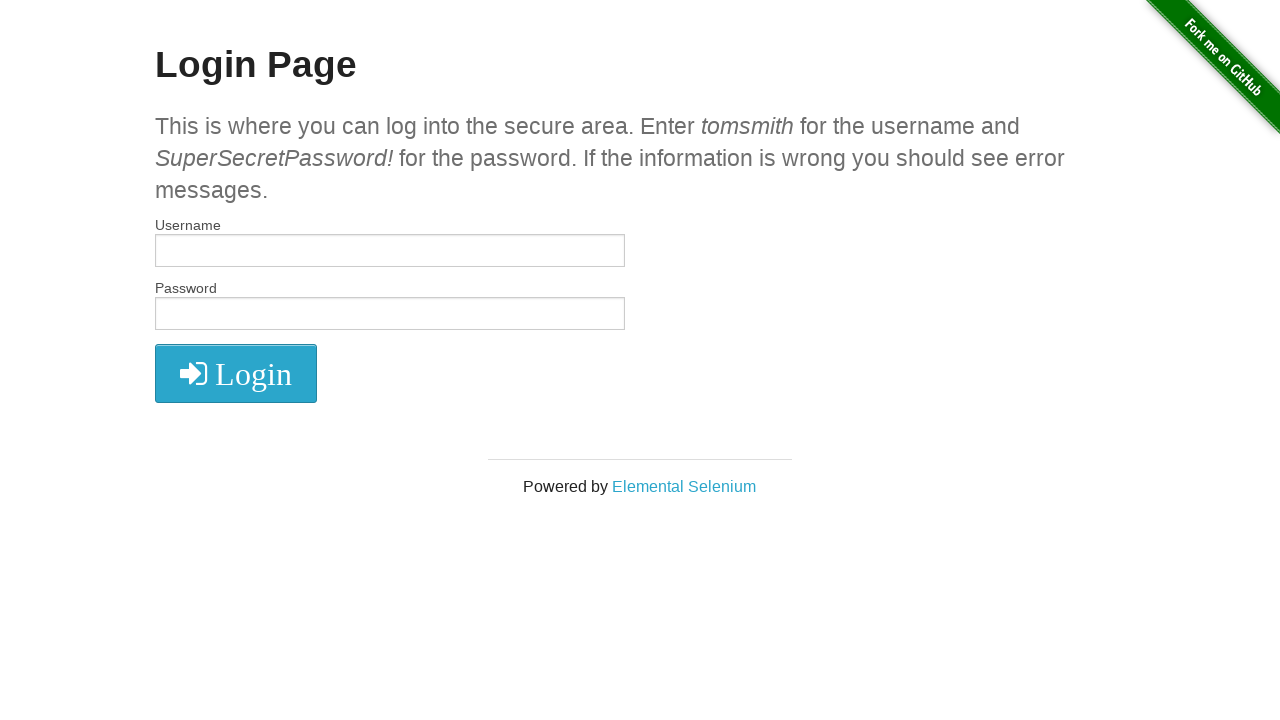